Tests drag and drop functionality by dragging an image element into a box element

Starting URL: https://formy-project.herokuapp.com/dragdrop

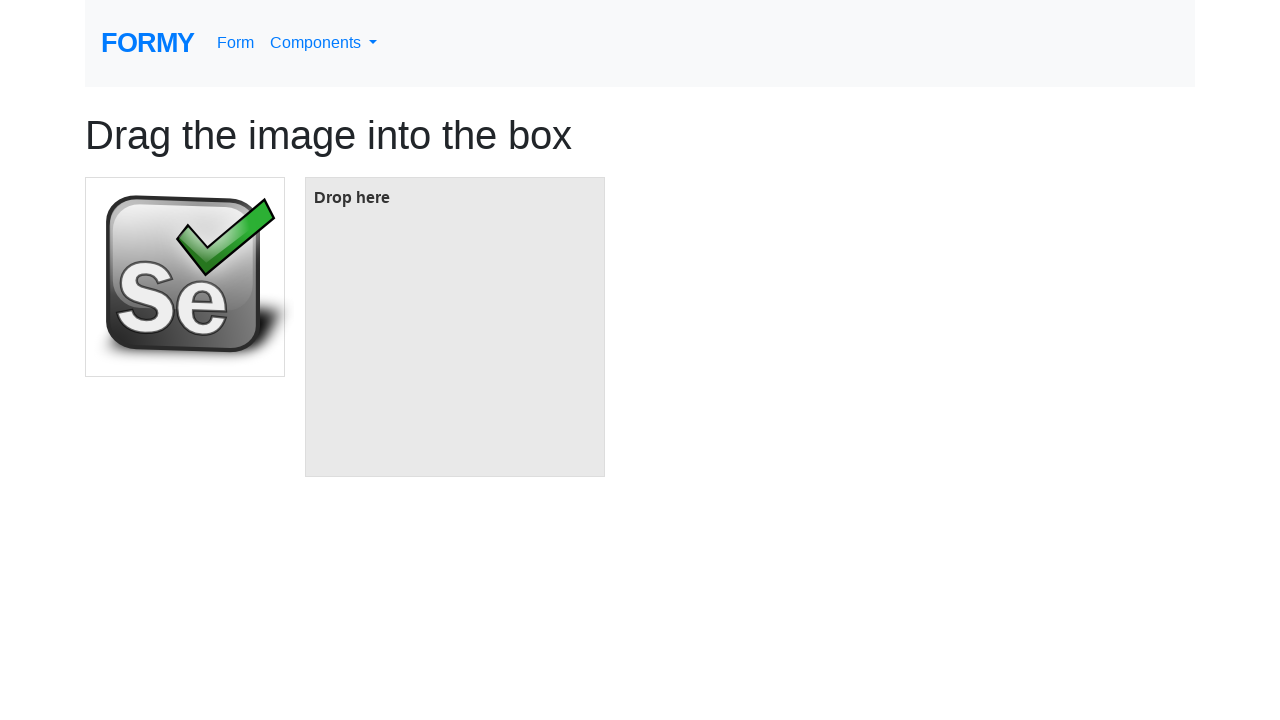

Located the image element to drag
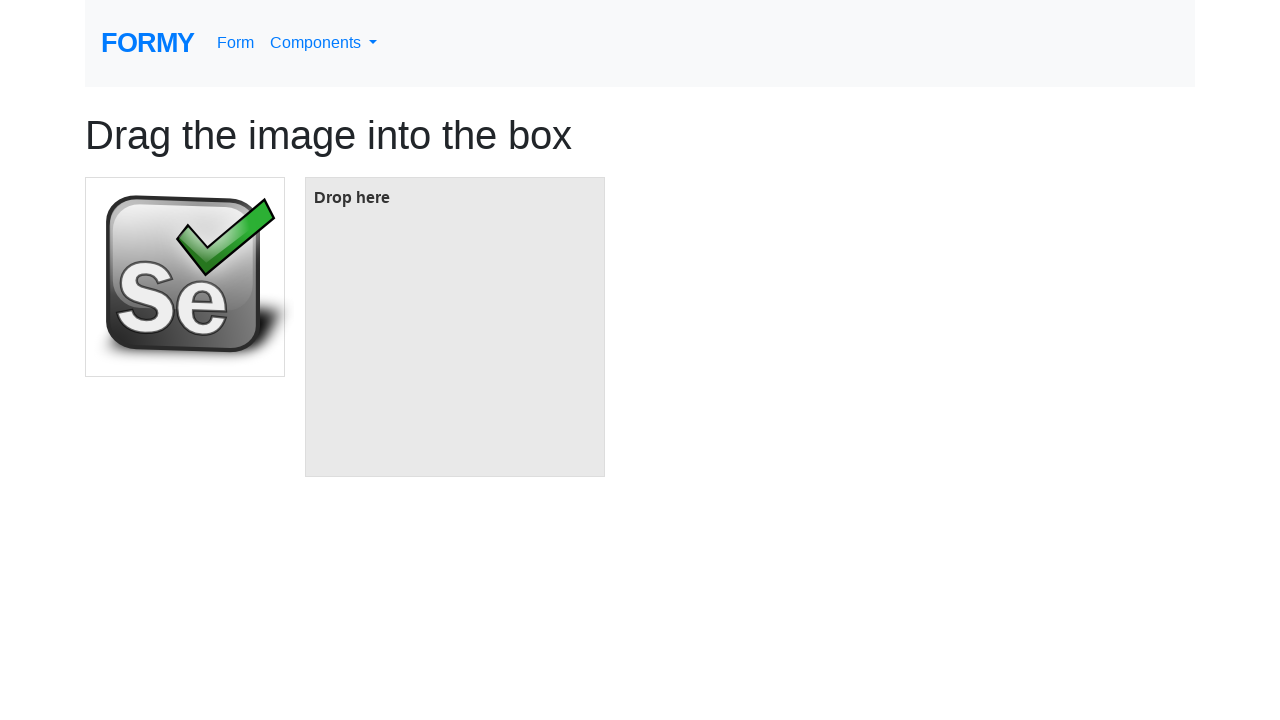

Located the target box element
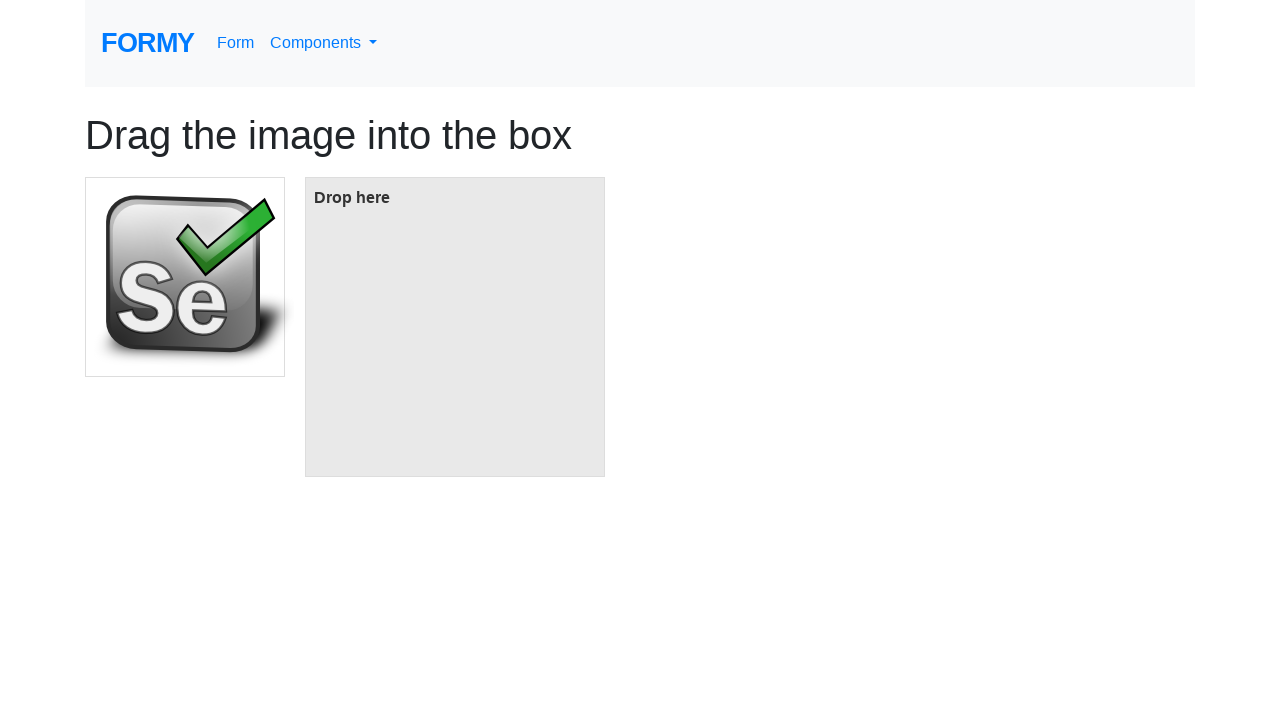

Dragged image element into box element at (455, 327)
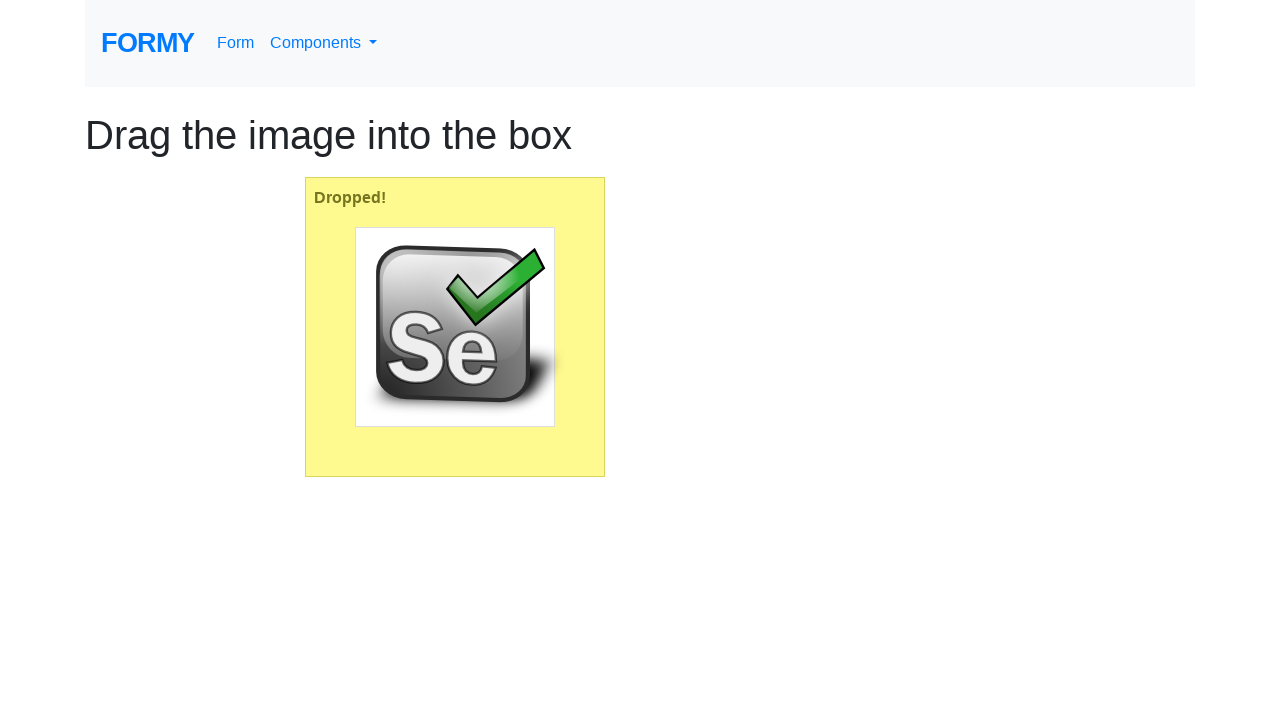

Waited 2 seconds for drag and drop action to complete
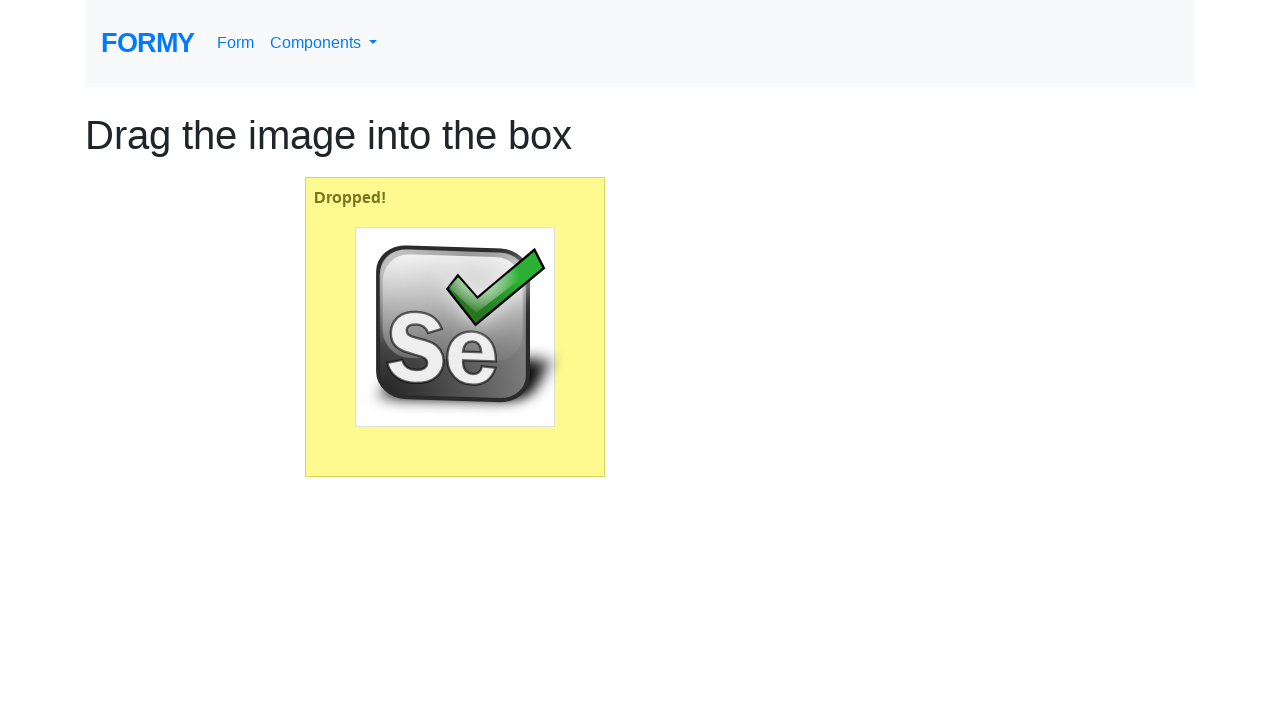

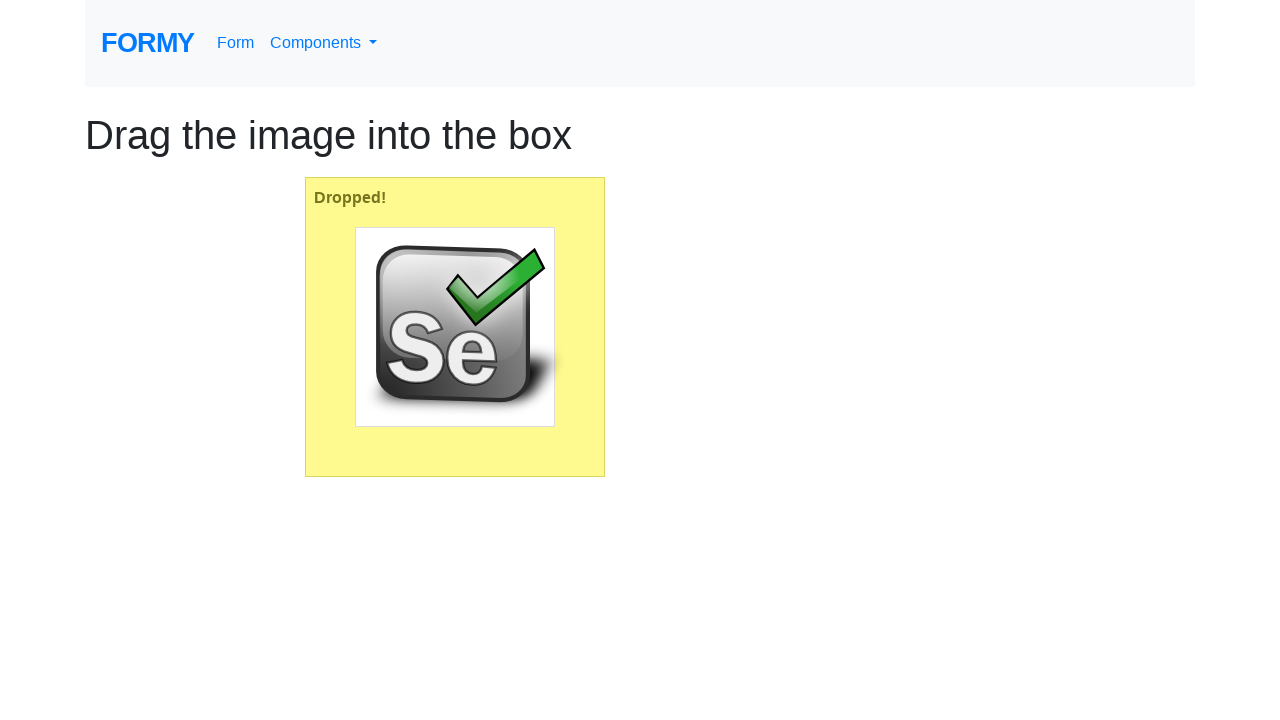